Tests that browser back button navigation works correctly with filters

Starting URL: https://demo.playwright.dev/todomvc

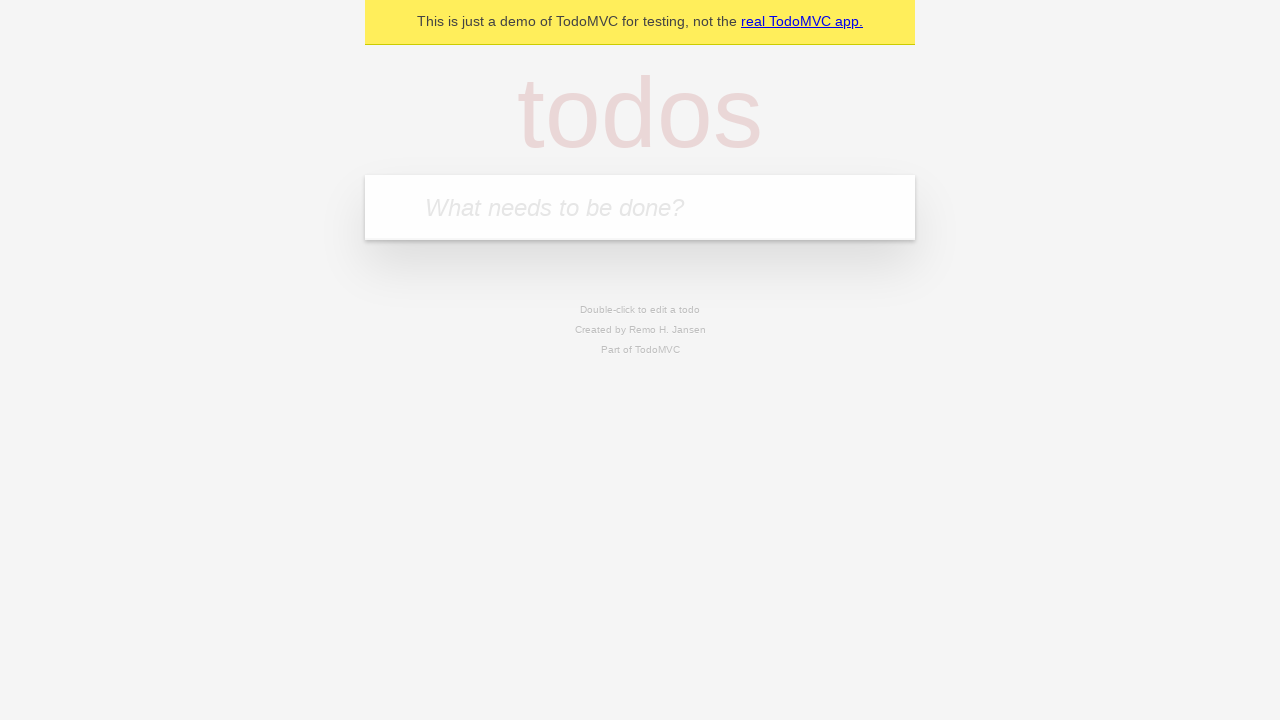

Filled todo input with 'buy some cheese' on internal:attr=[placeholder="What needs to be done?"i]
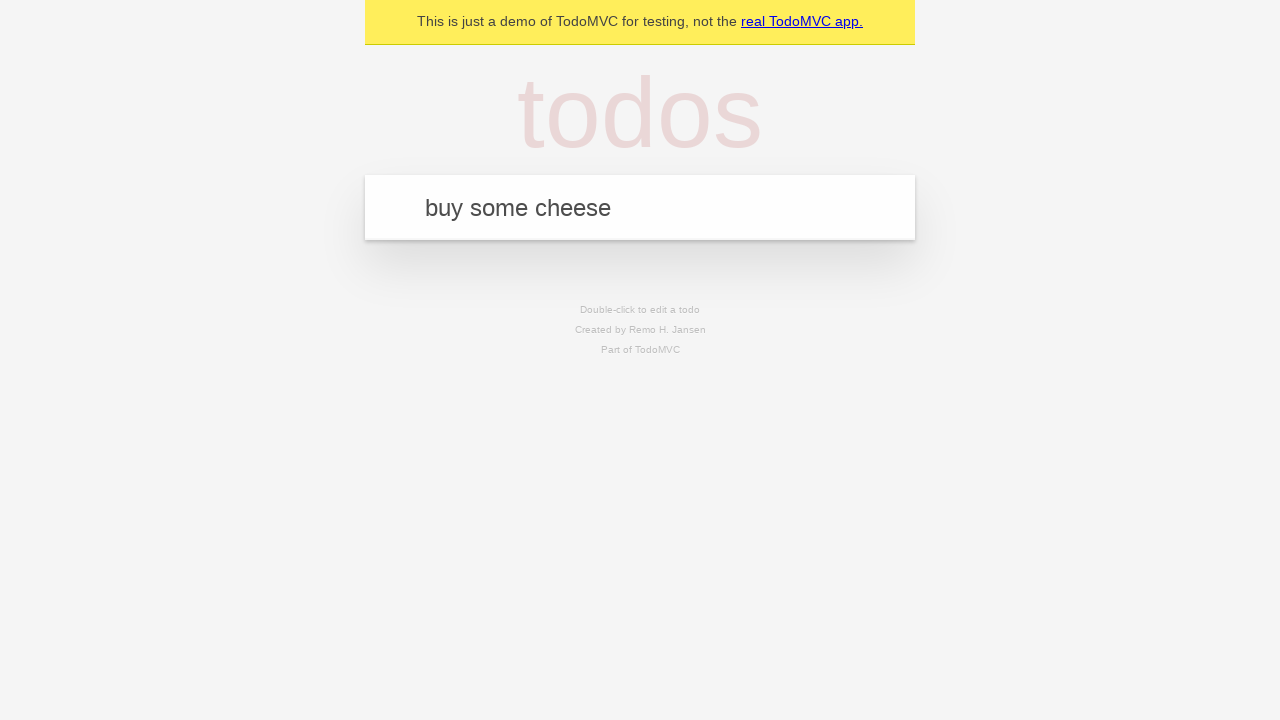

Pressed Enter to add first todo on internal:attr=[placeholder="What needs to be done?"i]
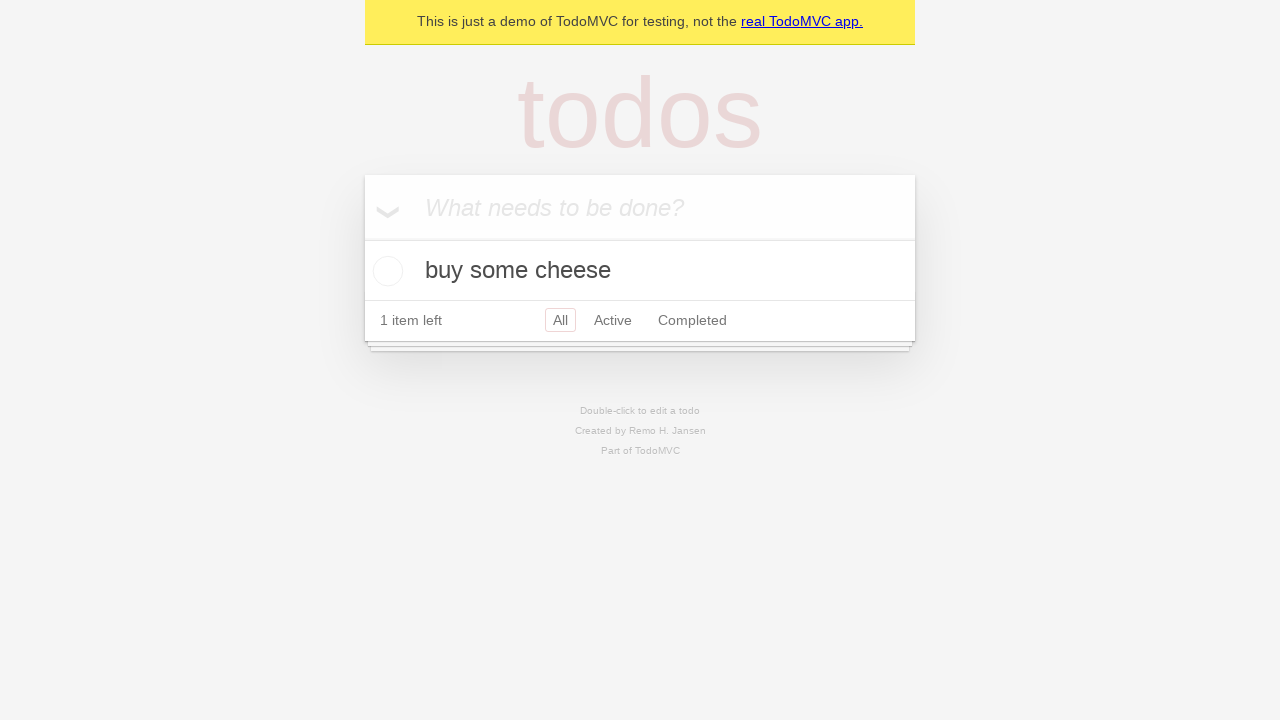

Filled todo input with 'feed the cat' on internal:attr=[placeholder="What needs to be done?"i]
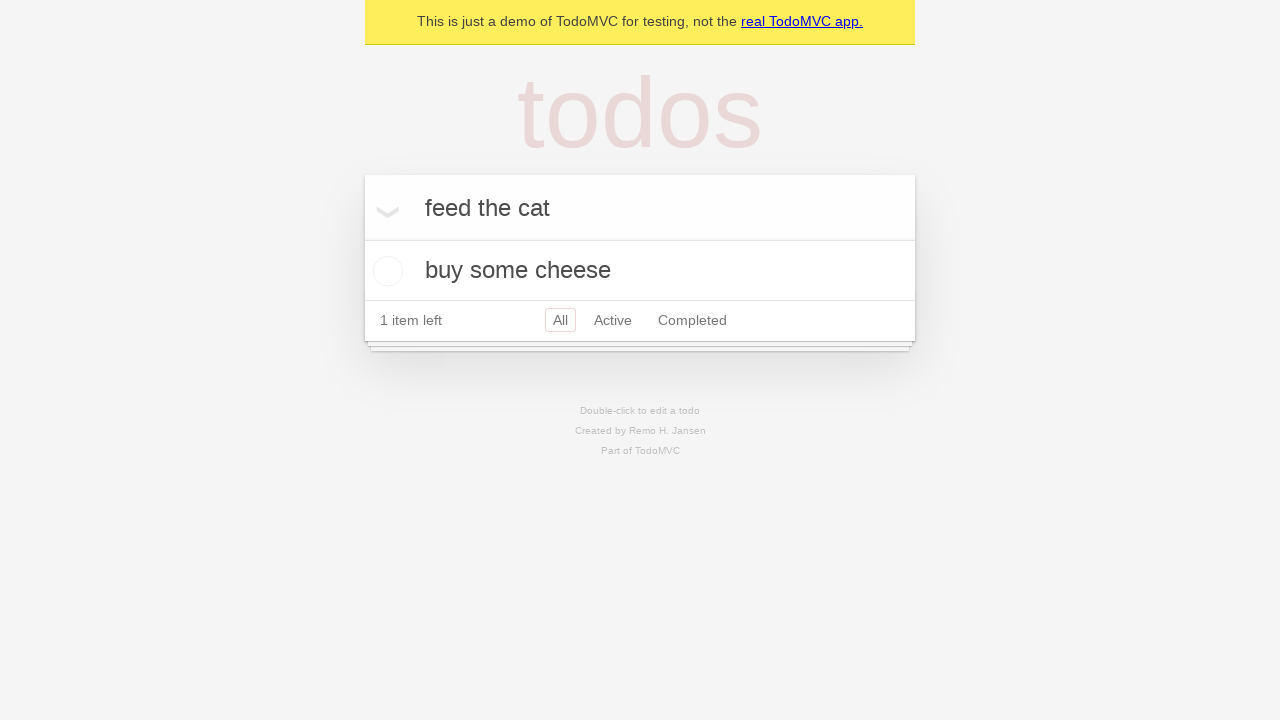

Pressed Enter to add second todo on internal:attr=[placeholder="What needs to be done?"i]
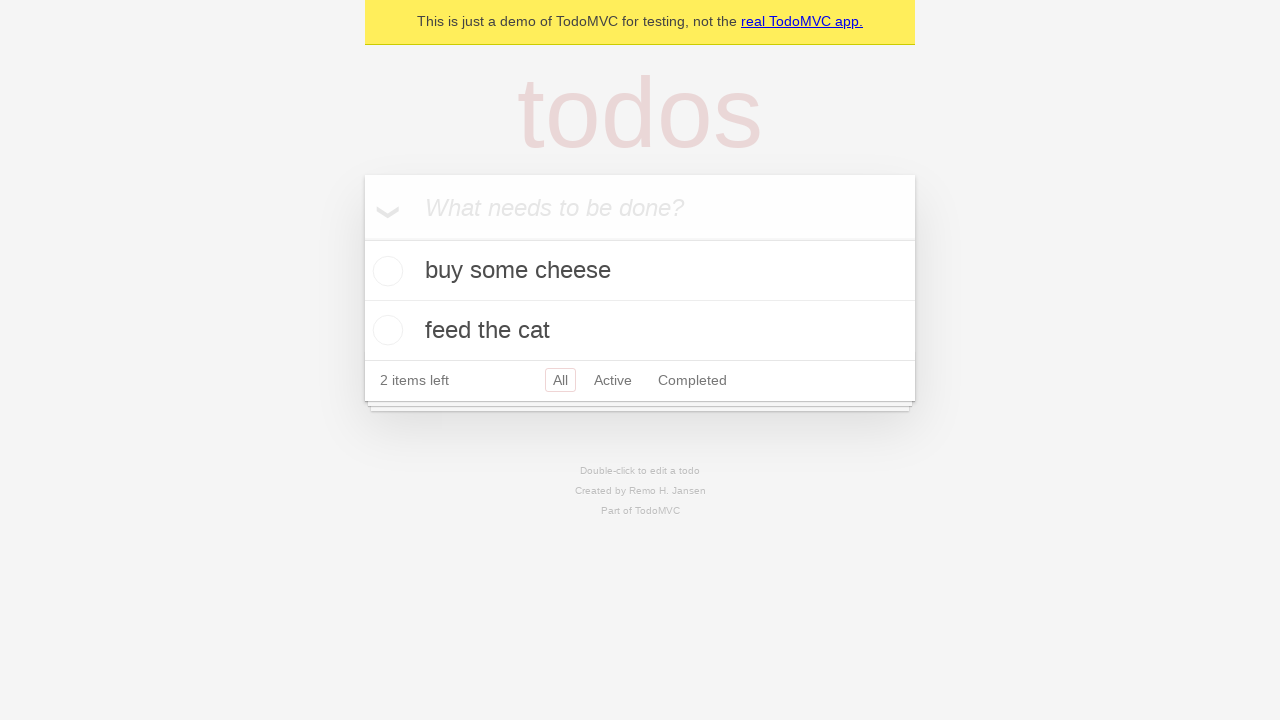

Filled todo input with 'book a doctors appointment' on internal:attr=[placeholder="What needs to be done?"i]
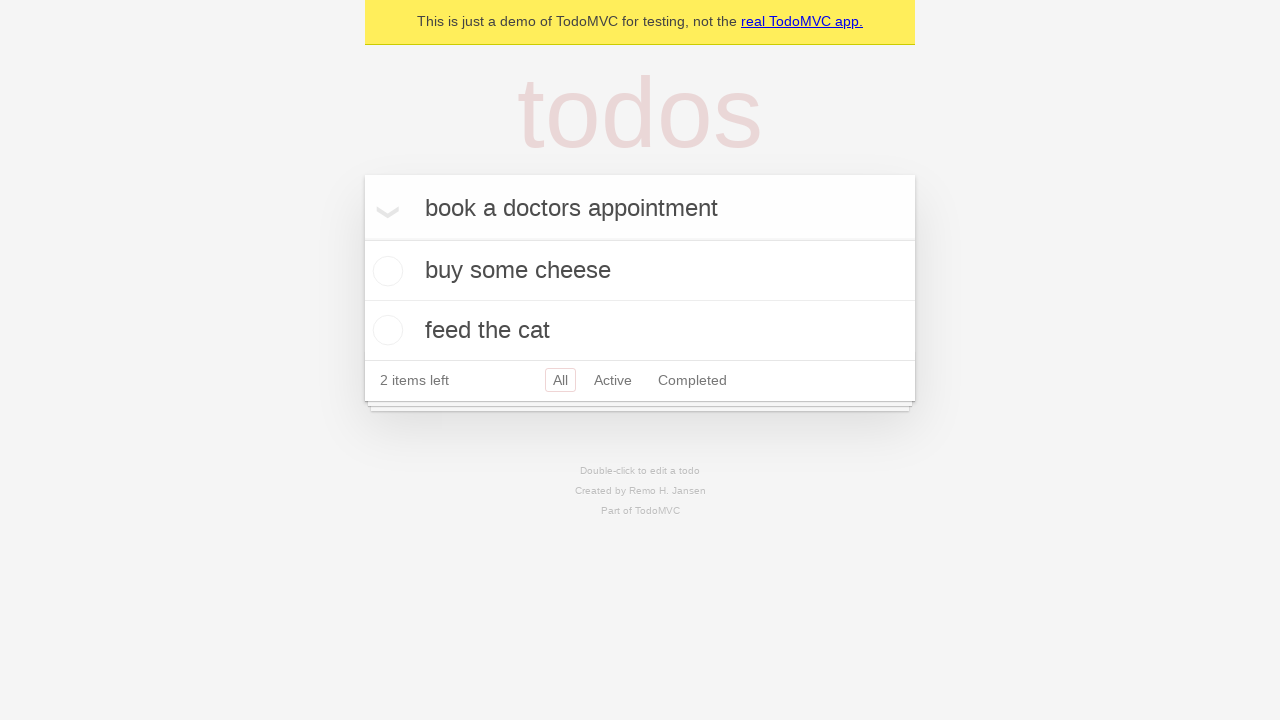

Pressed Enter to add third todo on internal:attr=[placeholder="What needs to be done?"i]
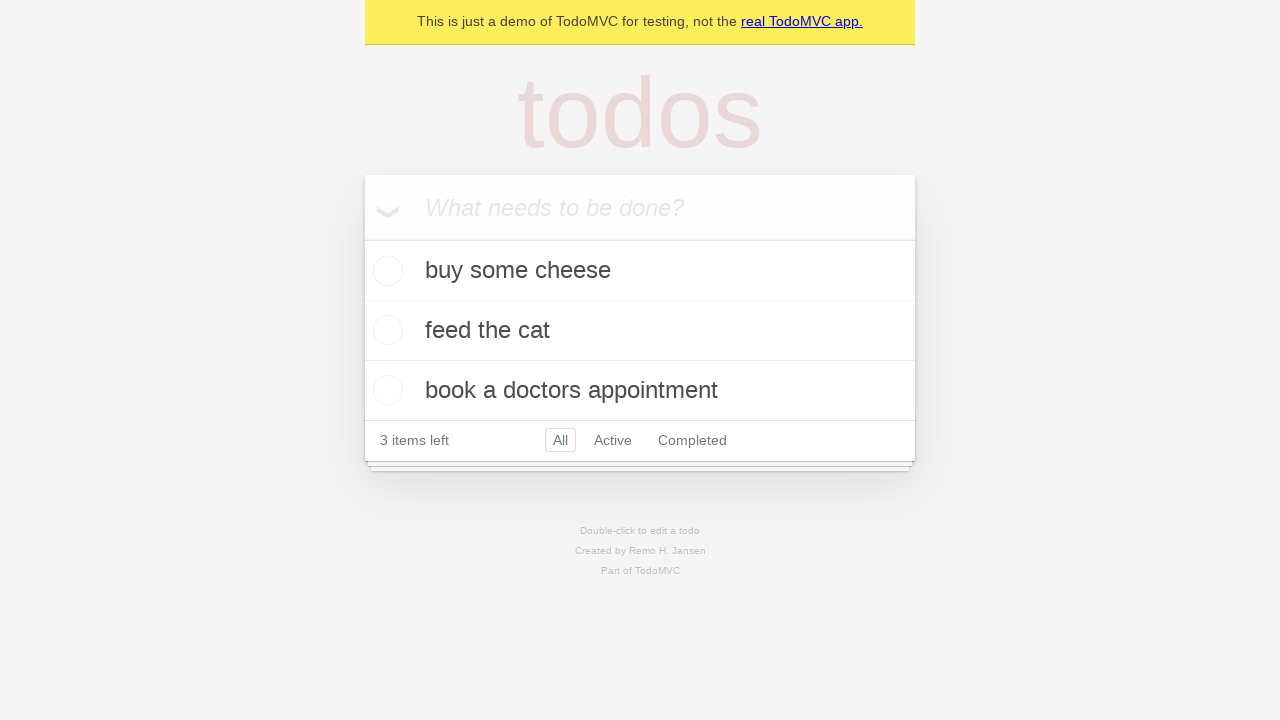

Checked the second todo item at (385, 330) on internal:testid=[data-testid="todo-item"s] >> nth=1 >> internal:role=checkbox
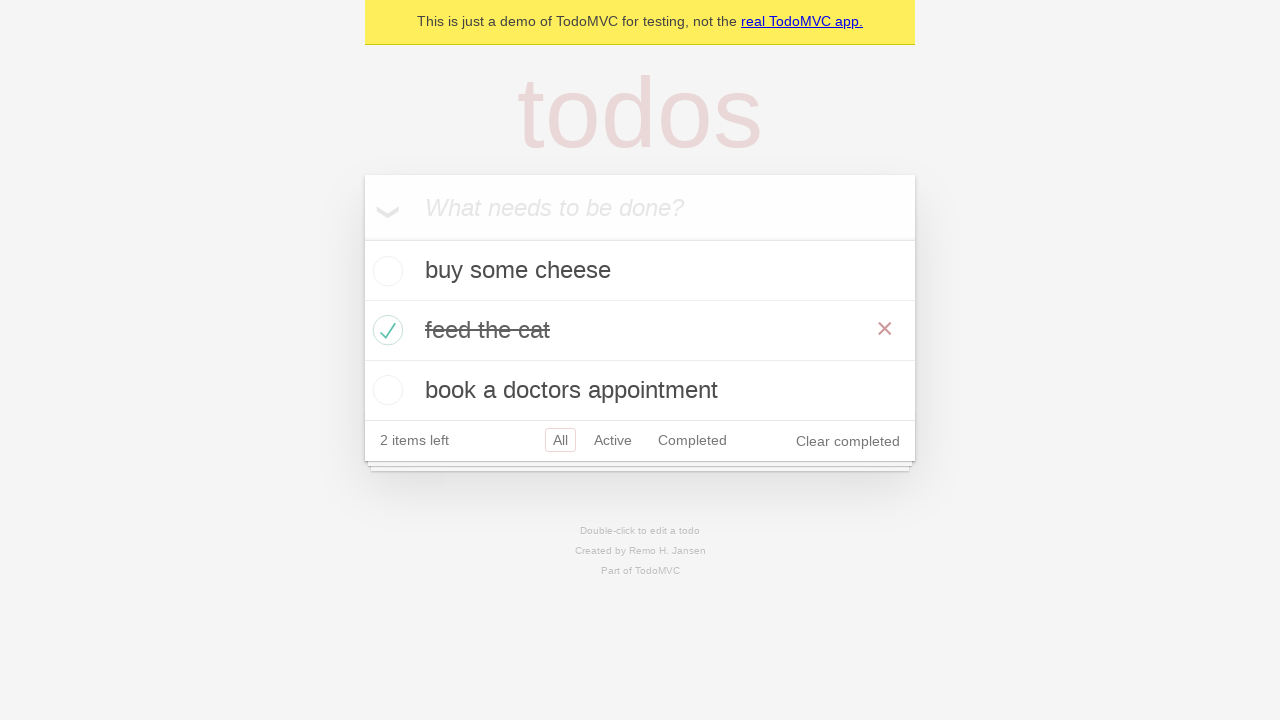

Clicked 'All' filter at (560, 440) on internal:role=link[name="All"i]
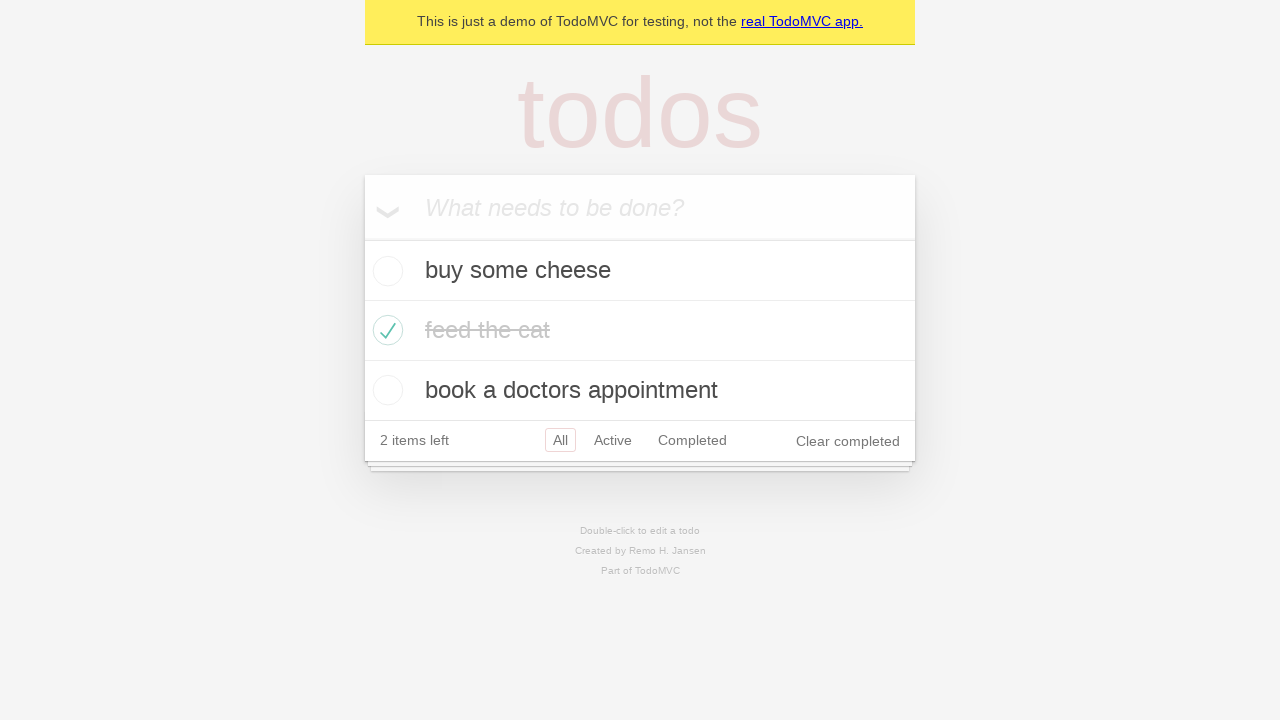

Clicked 'Active' filter at (613, 440) on internal:role=link[name="Active"i]
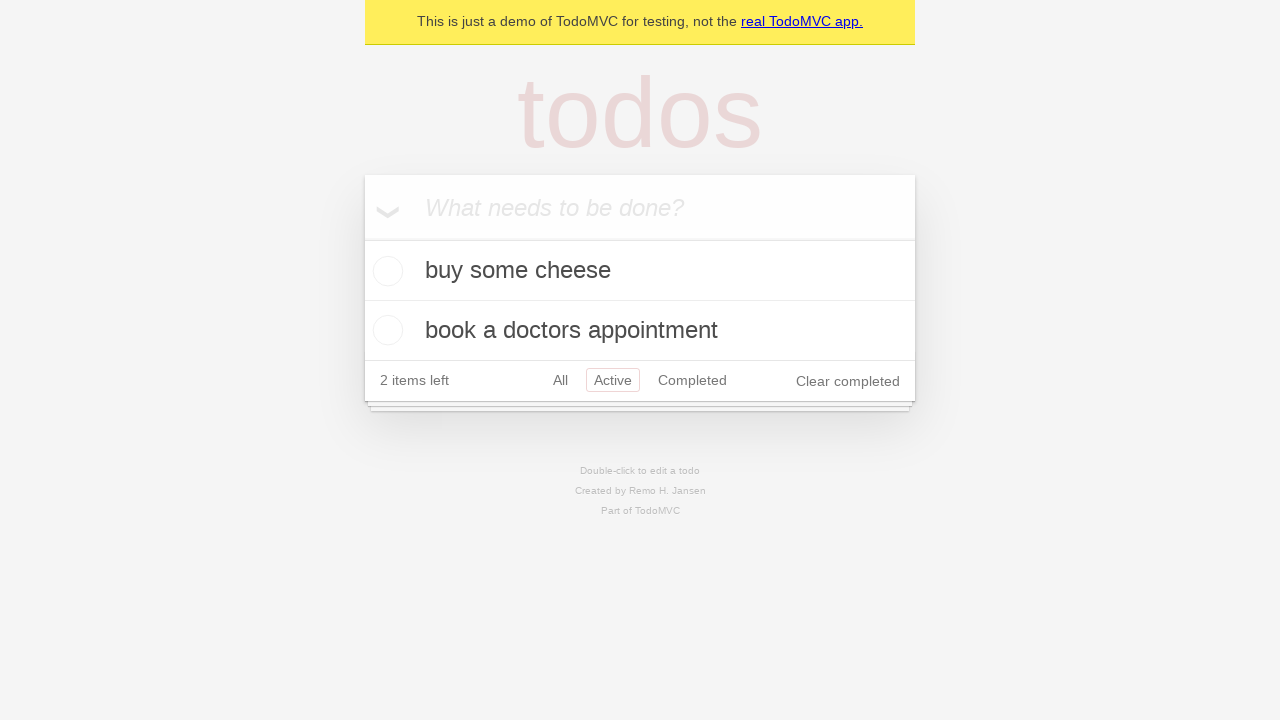

Clicked 'Completed' filter at (692, 380) on internal:role=link[name="Completed"i]
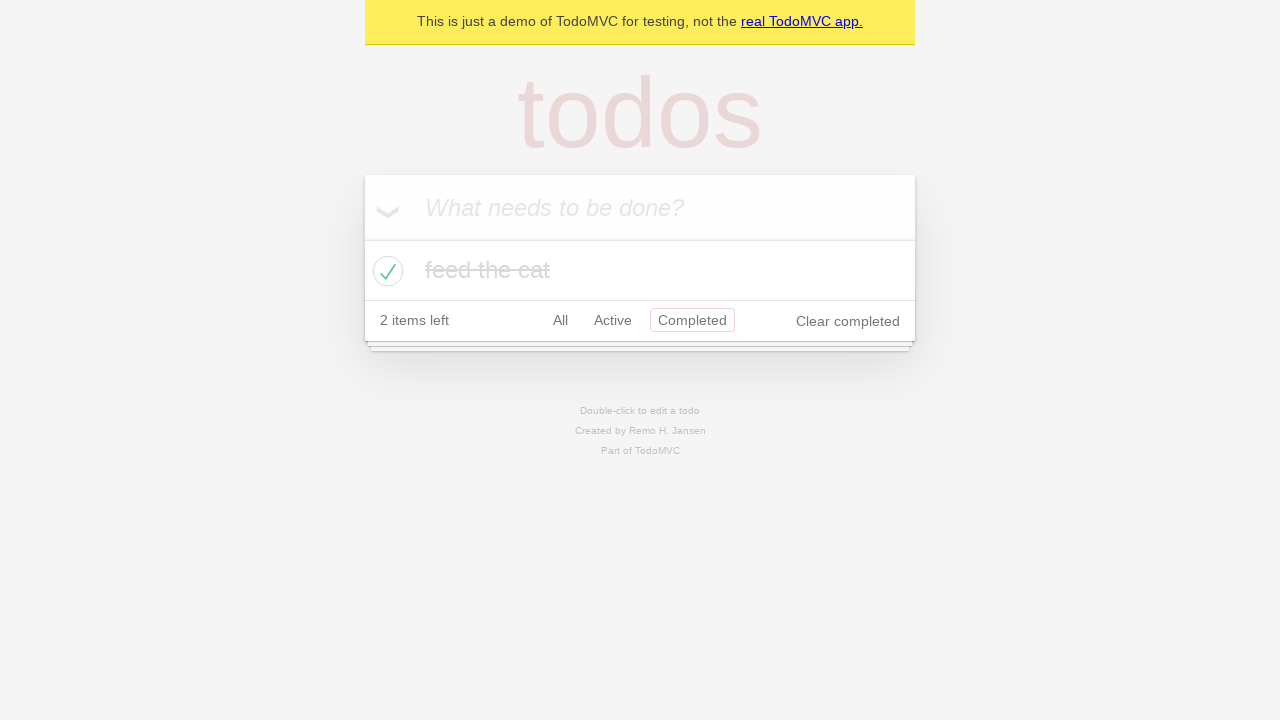

Navigated back to 'Active' filter via browser back button
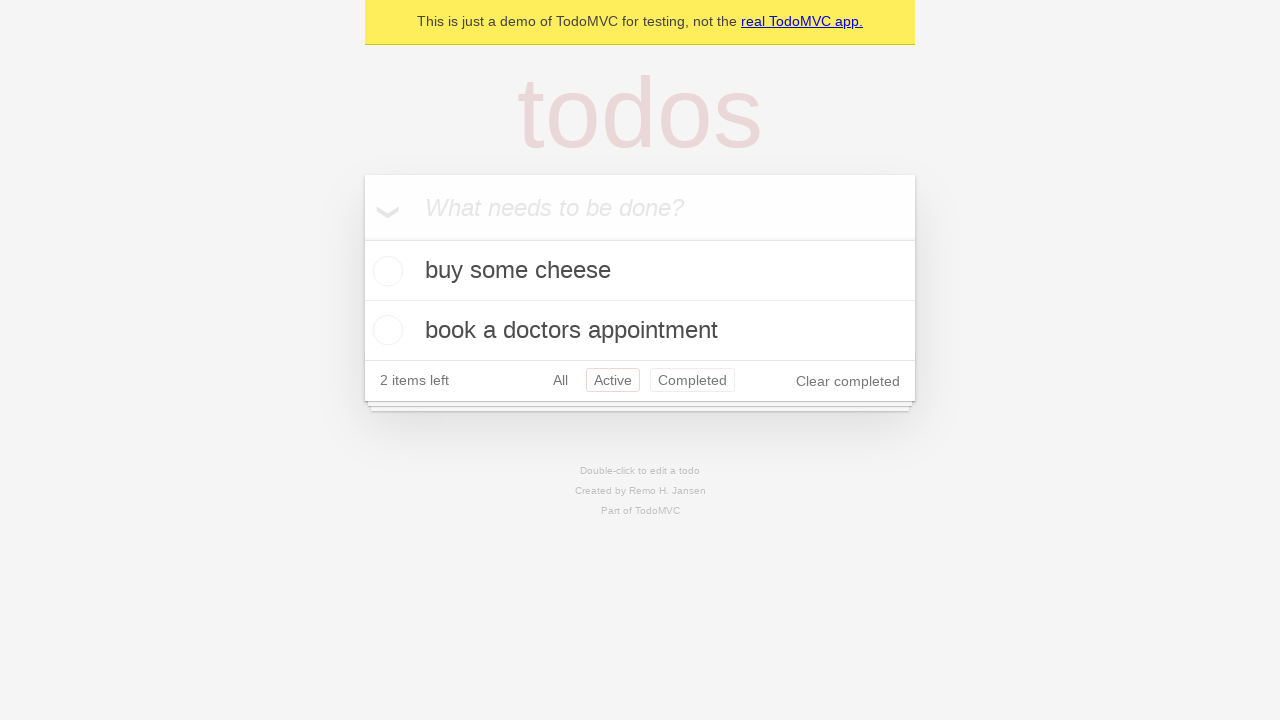

Navigated back to 'All' filter via browser back button
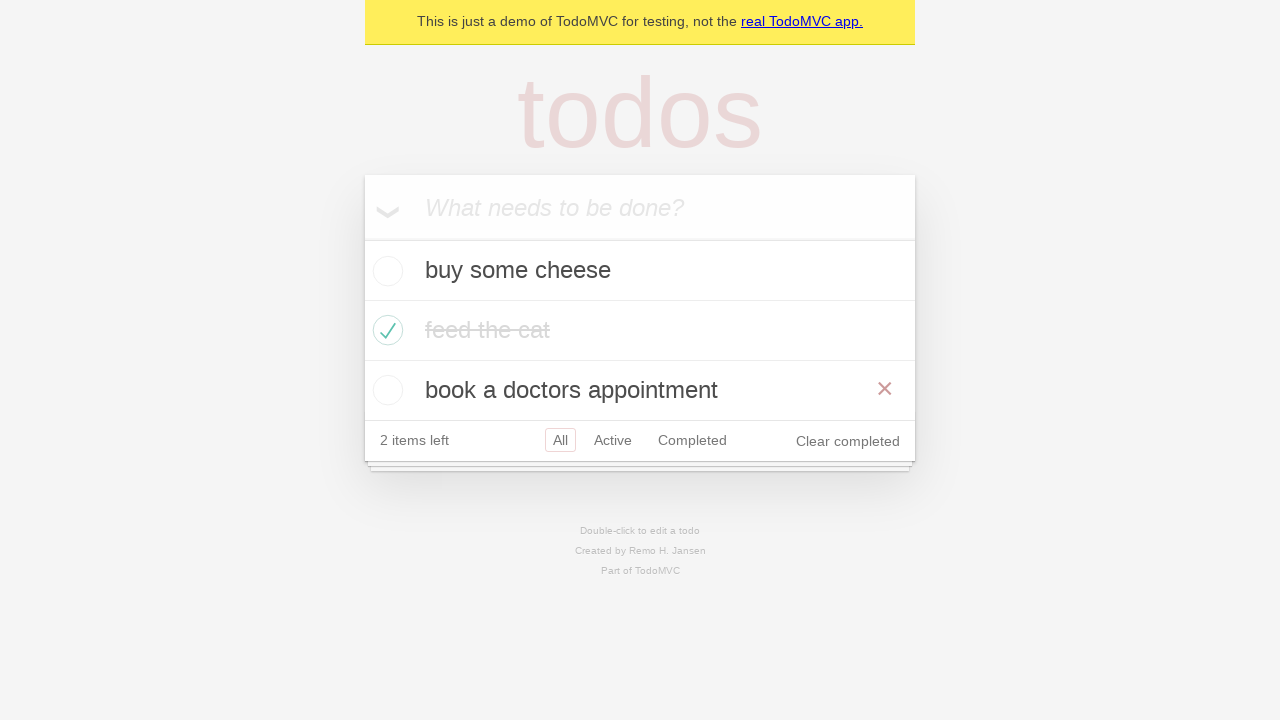

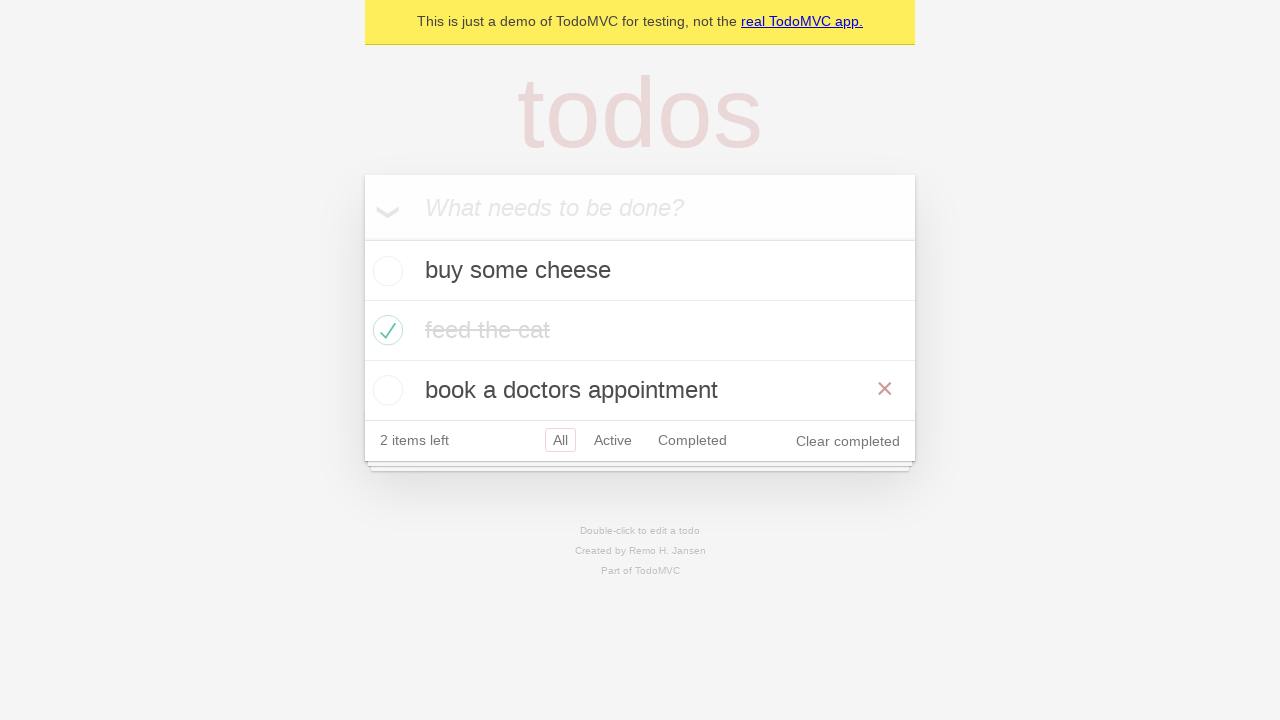